Tests dynamic autocomplete dropdown by typing partial text and selecting a matching suggestion

Starting URL: https://www.rahulshettyacademy.com/AutomationPractice/

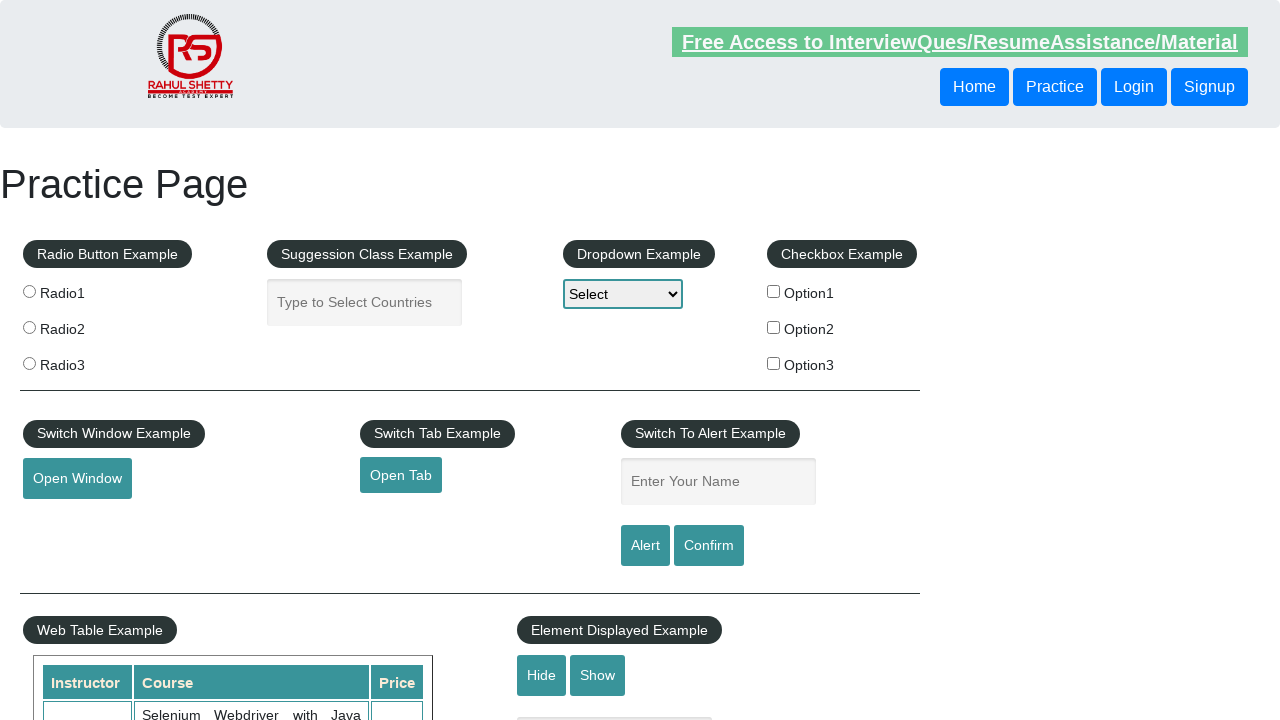

Typed 'uni' into autocomplete field on #autocomplete
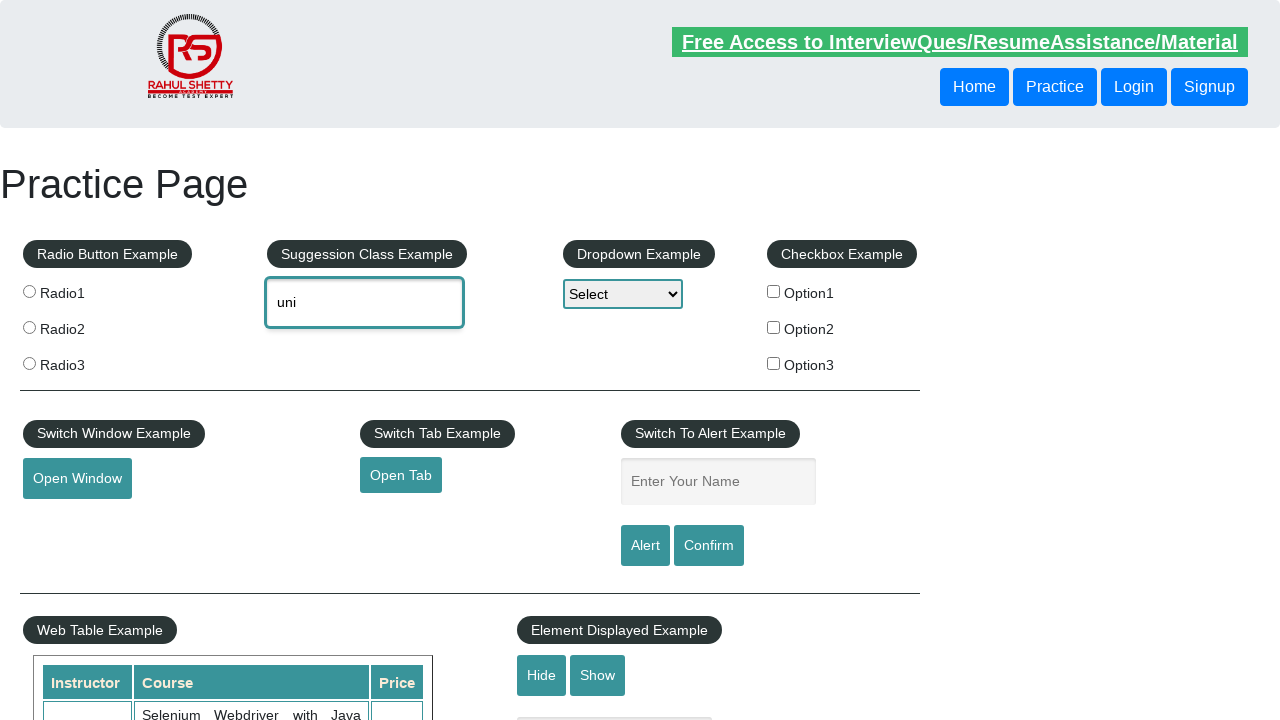

Autocomplete suggestions appeared
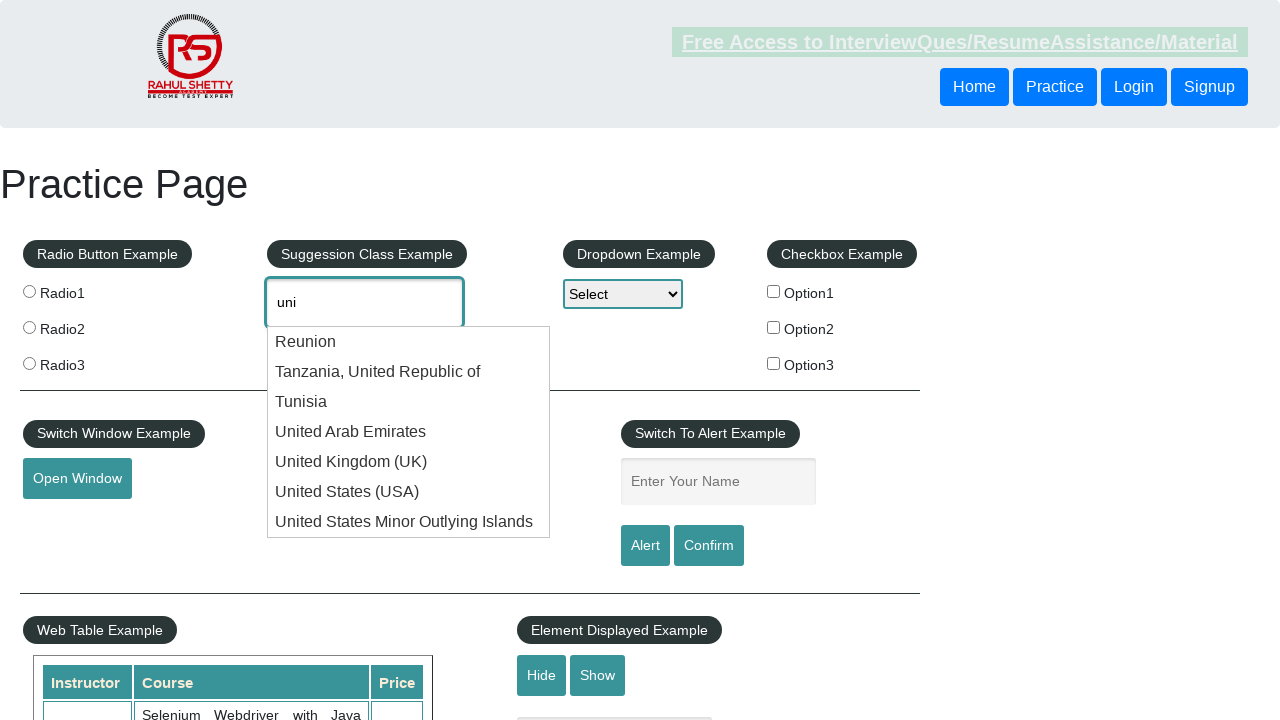

Located all suggestion items
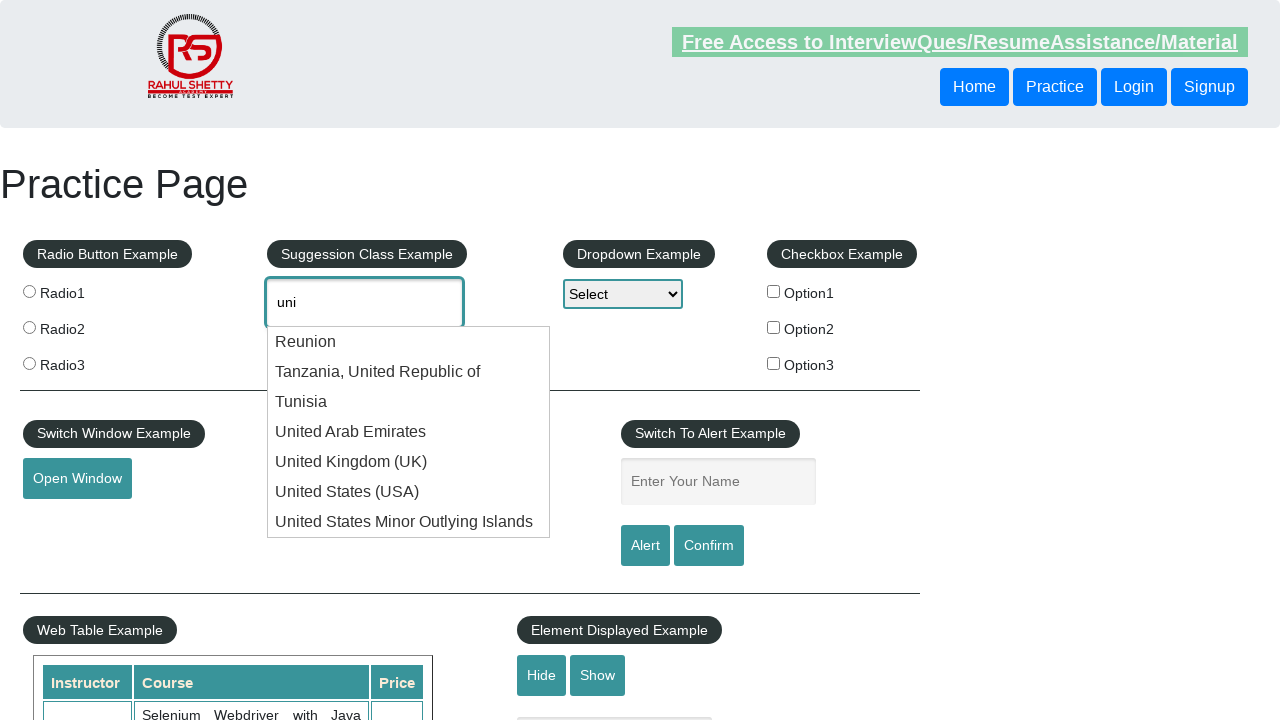

Selected suggestion containing 'Kingdom' at (409, 462) on li.ui-menu-item >> nth=4
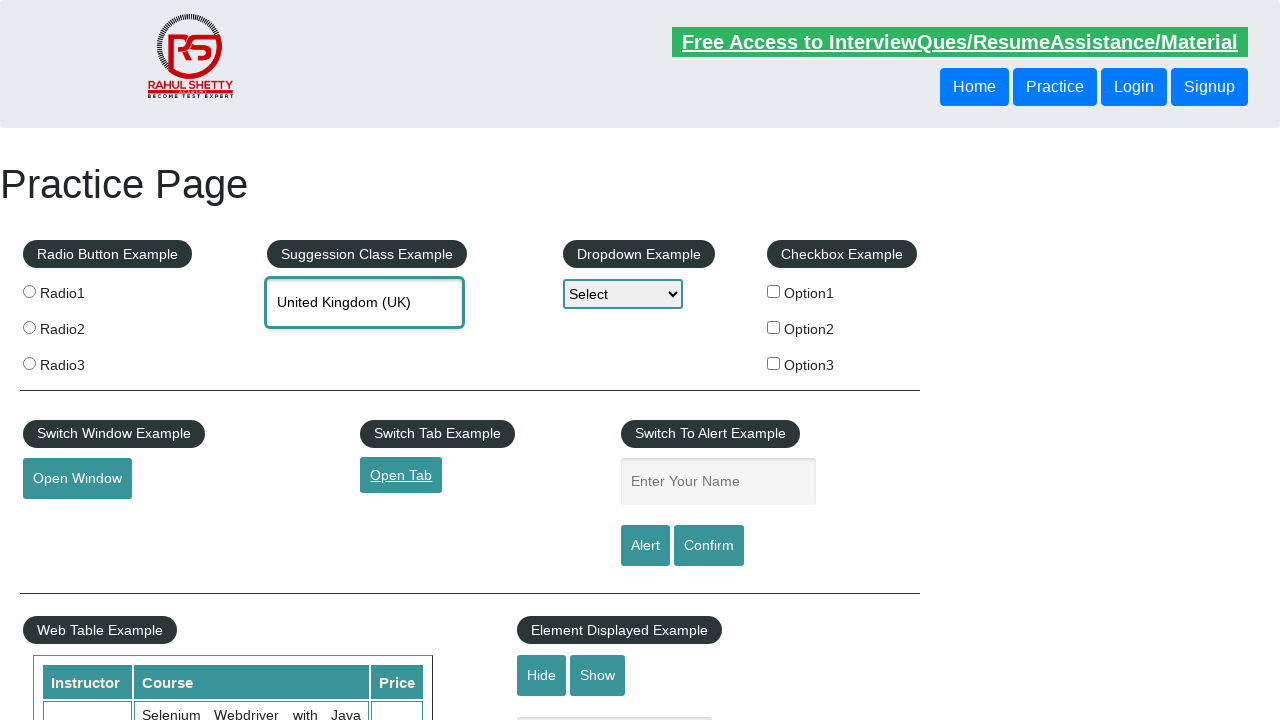

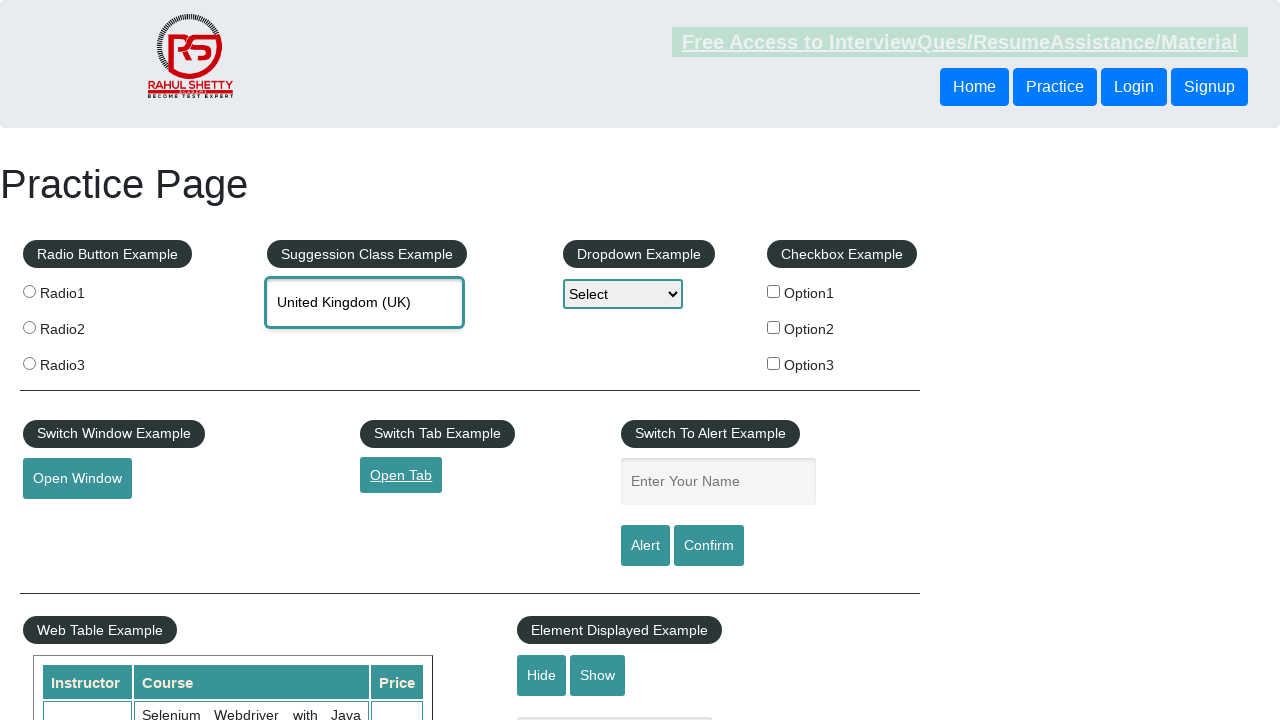